Tests a complete product purchase flow on demoblaze.com by selecting a monitor from the Monitors category, adding it to cart, filling out order information, and completing the purchase.

Starting URL: https://demoblaze.com/

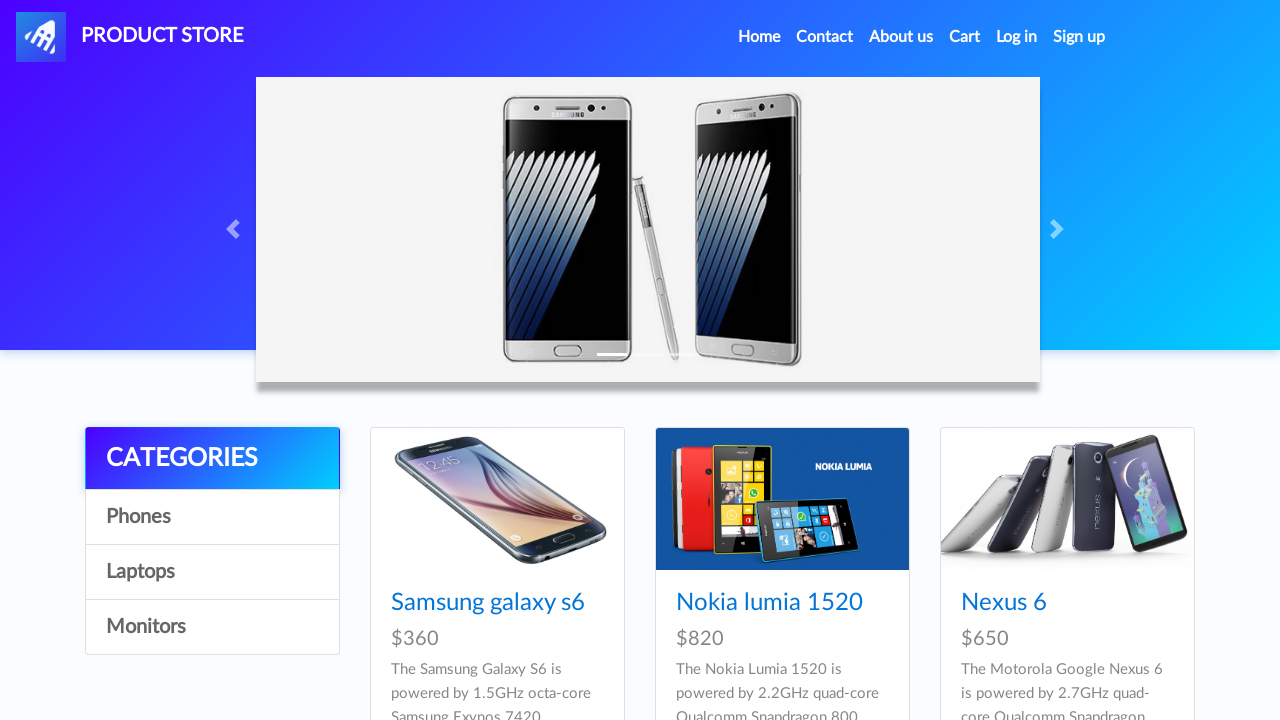

Clicked on Monitors category at (212, 627) on internal:role=link[name="Monitors"i]
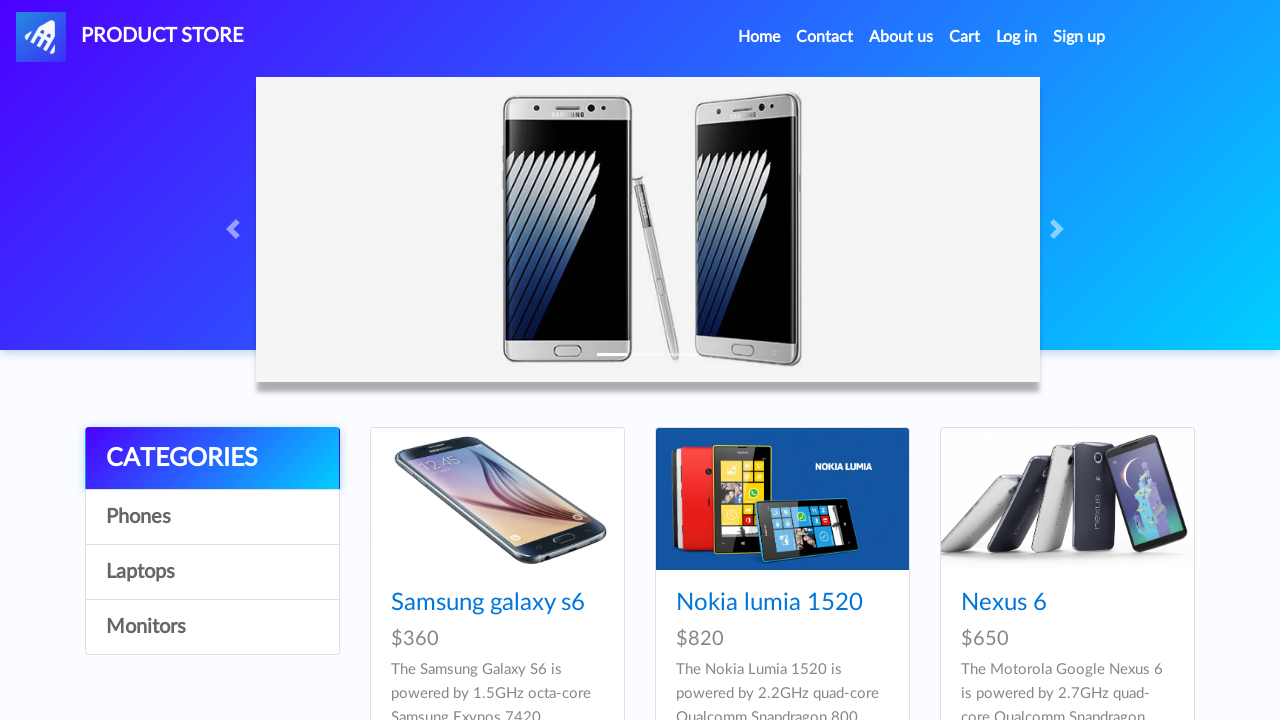

ASUS Full HD monitor product loaded
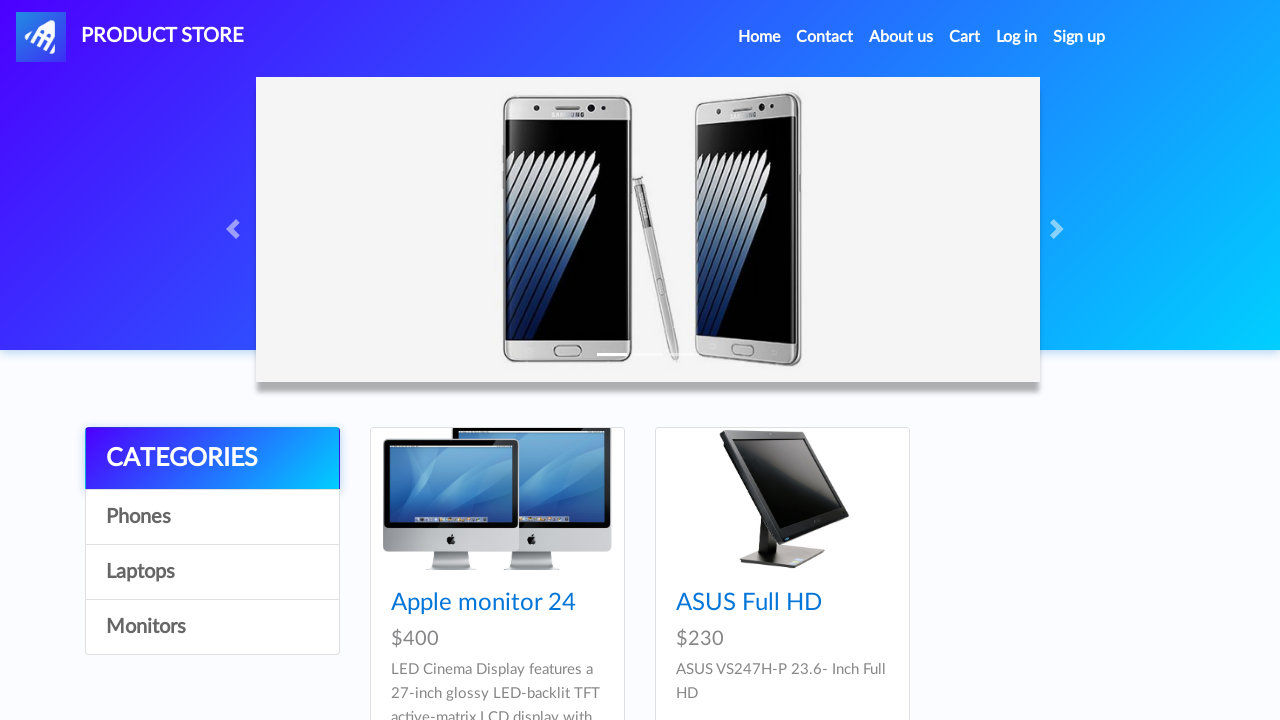

Clicked on ASUS Full HD monitor product at (749, 603) on text=ASUS Full HD
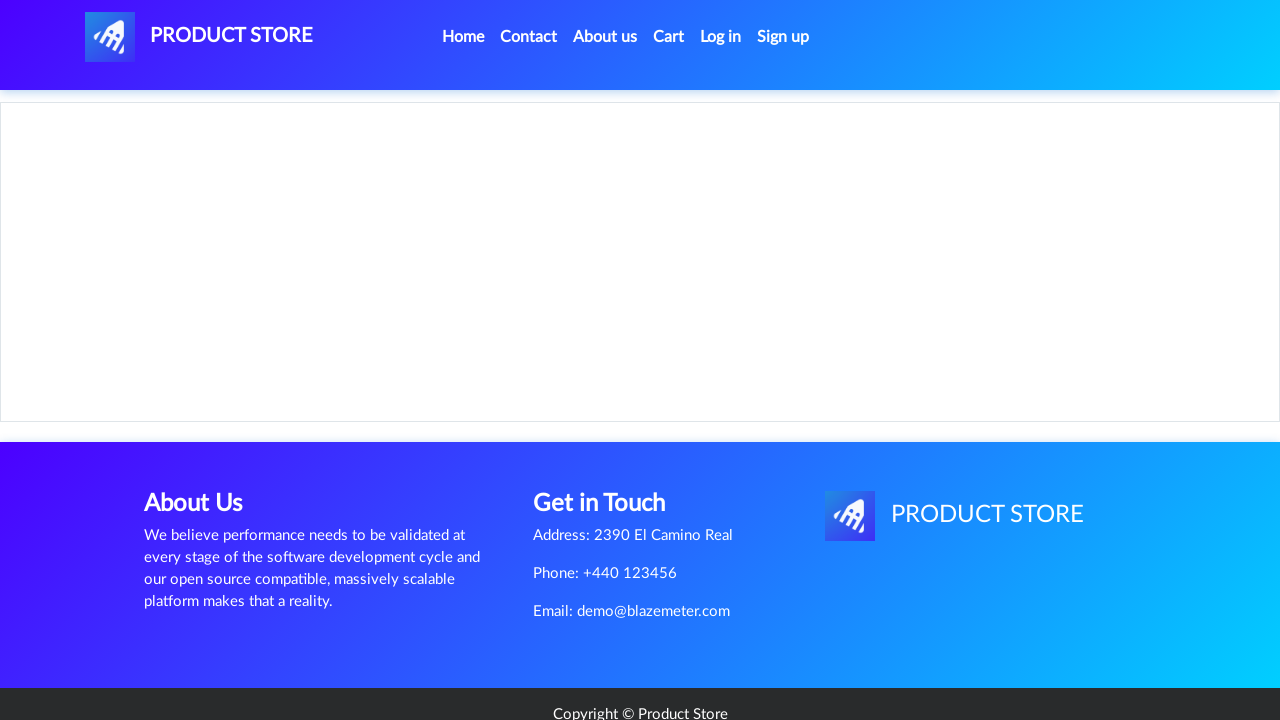

Set up dialog handler to dismiss confirmation
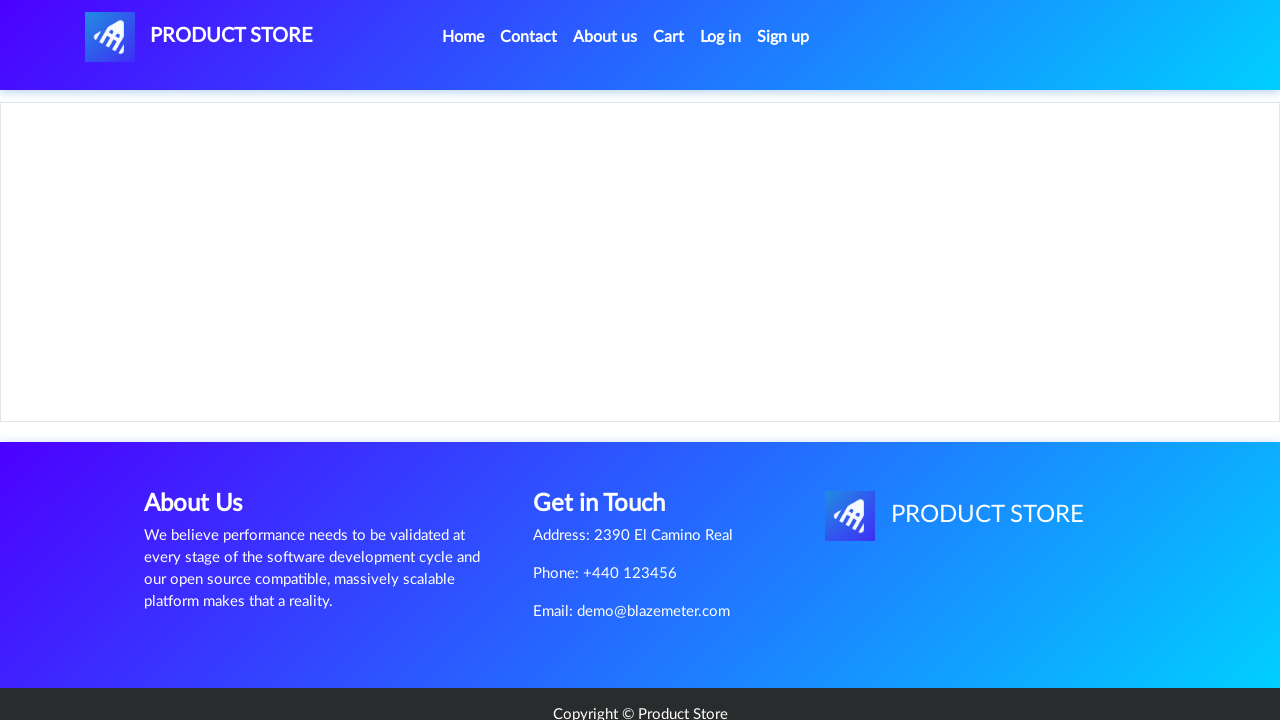

Clicked 'Add to cart' button for ASUS Full HD monitor at (610, 420) on internal:role=link[name="Add to cart"i]
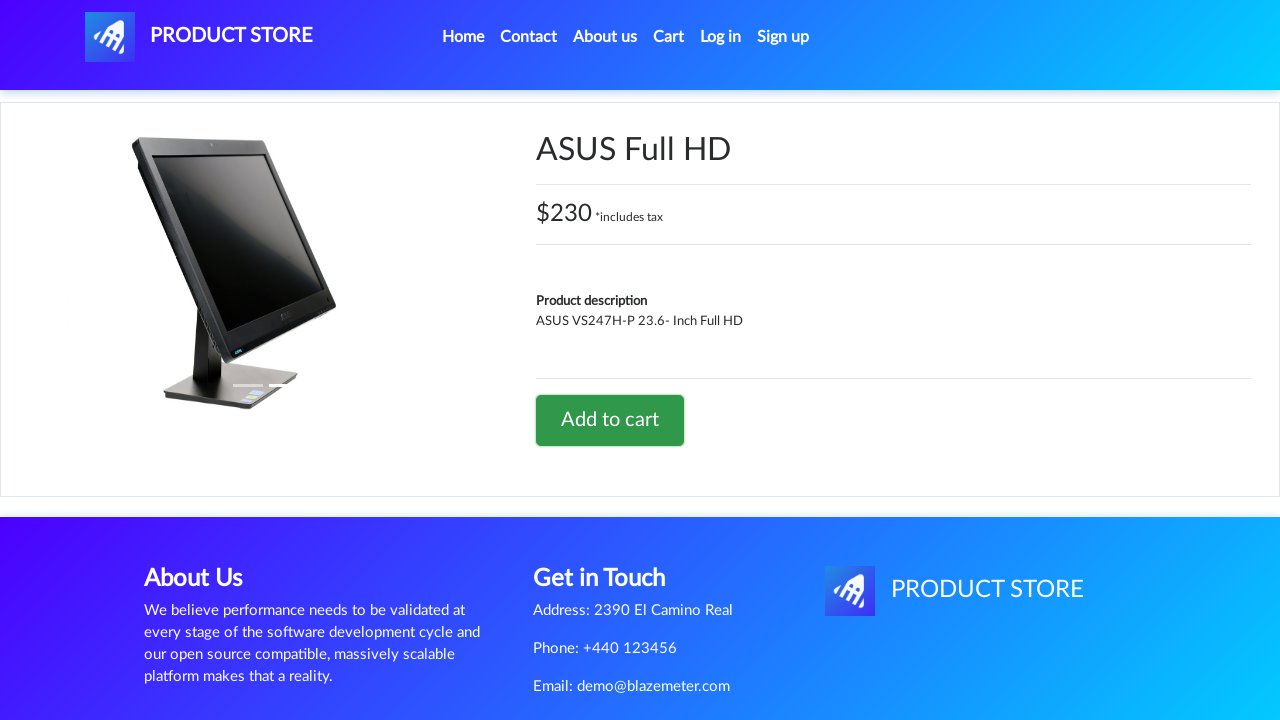

Waited for dialog to be processed
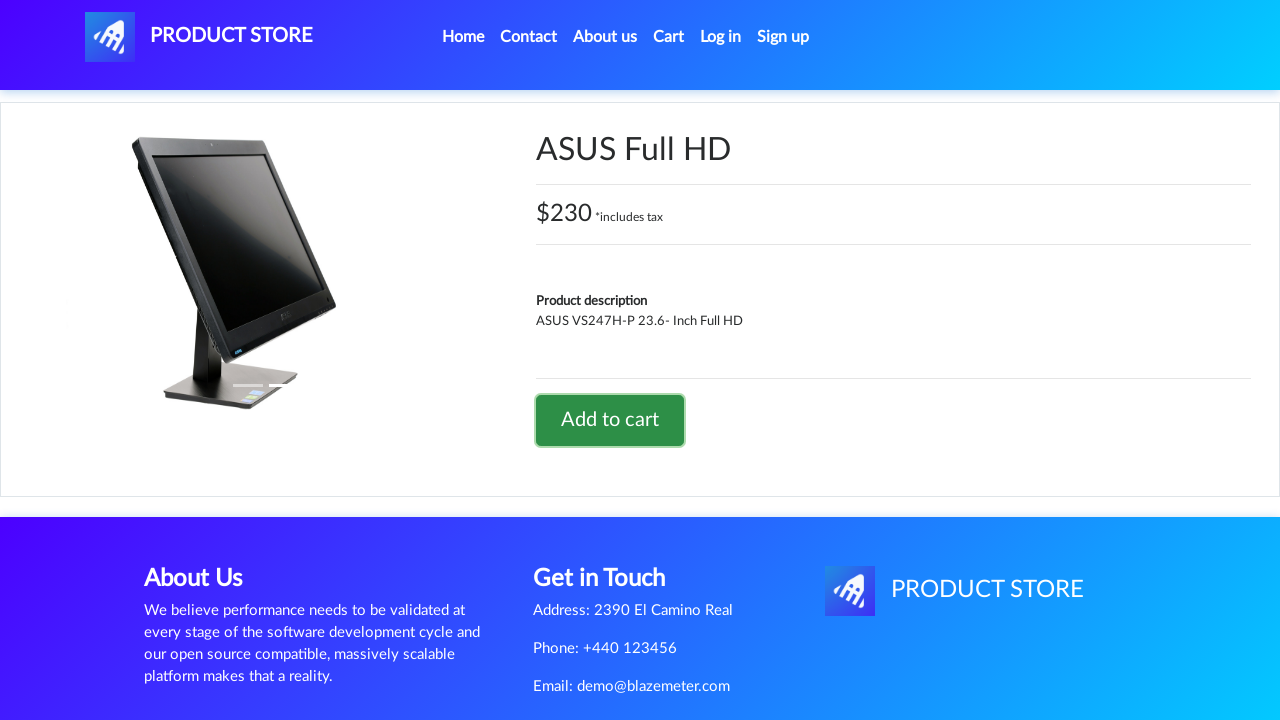

Navigated to shopping cart at (669, 37) on internal:role=link[name="Cart"s]
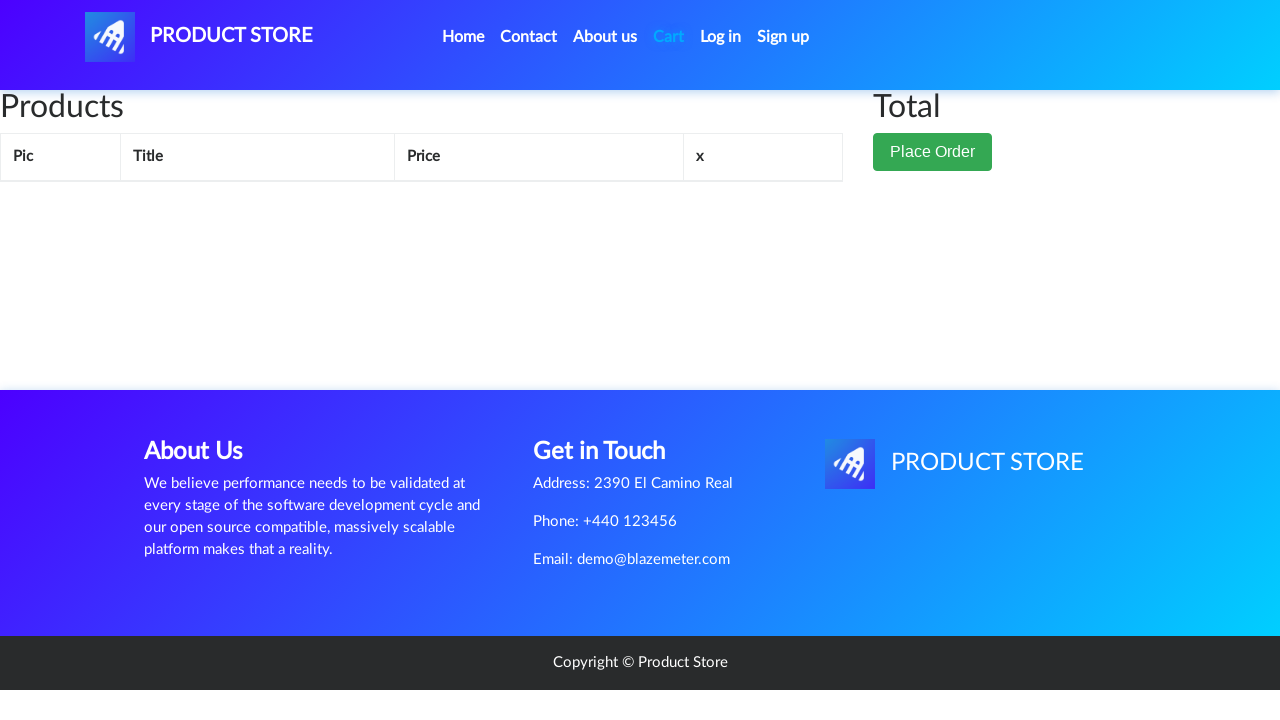

Cart loaded with ASUS Full HD monitor item
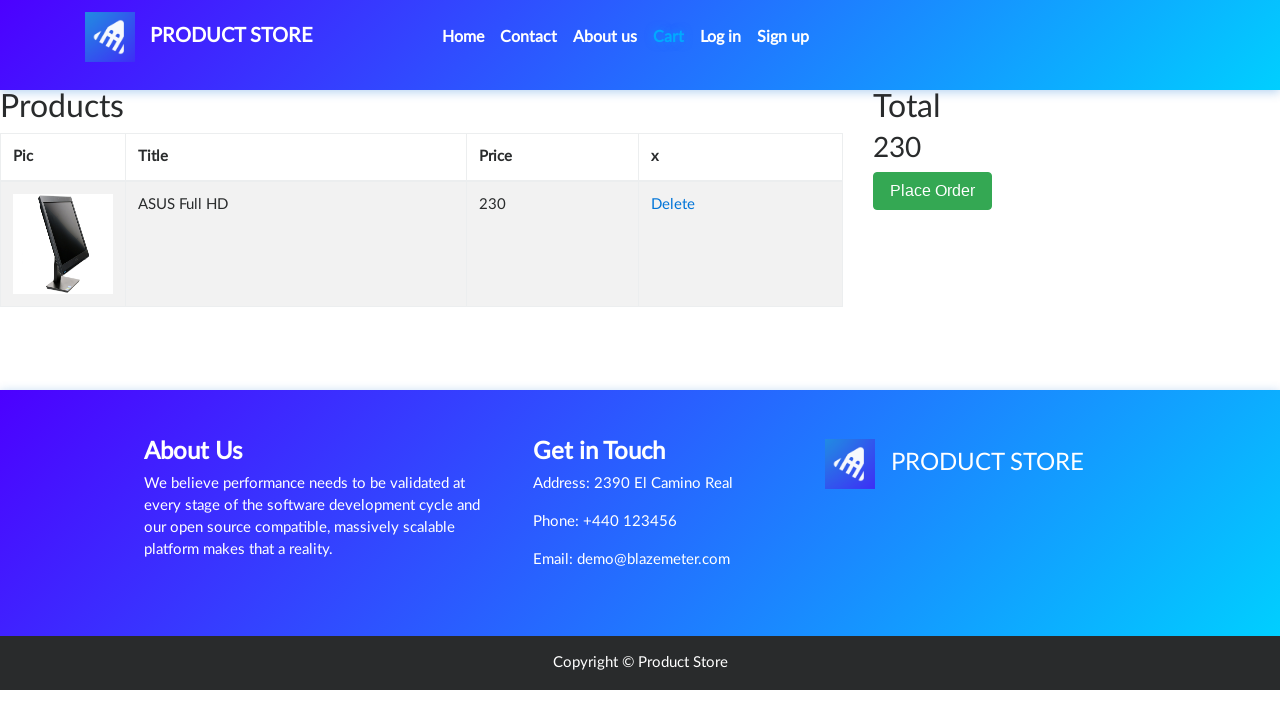

Clicked 'Place Order' button to proceed to checkout at (933, 191) on internal:role=button[name="Place Order"i]
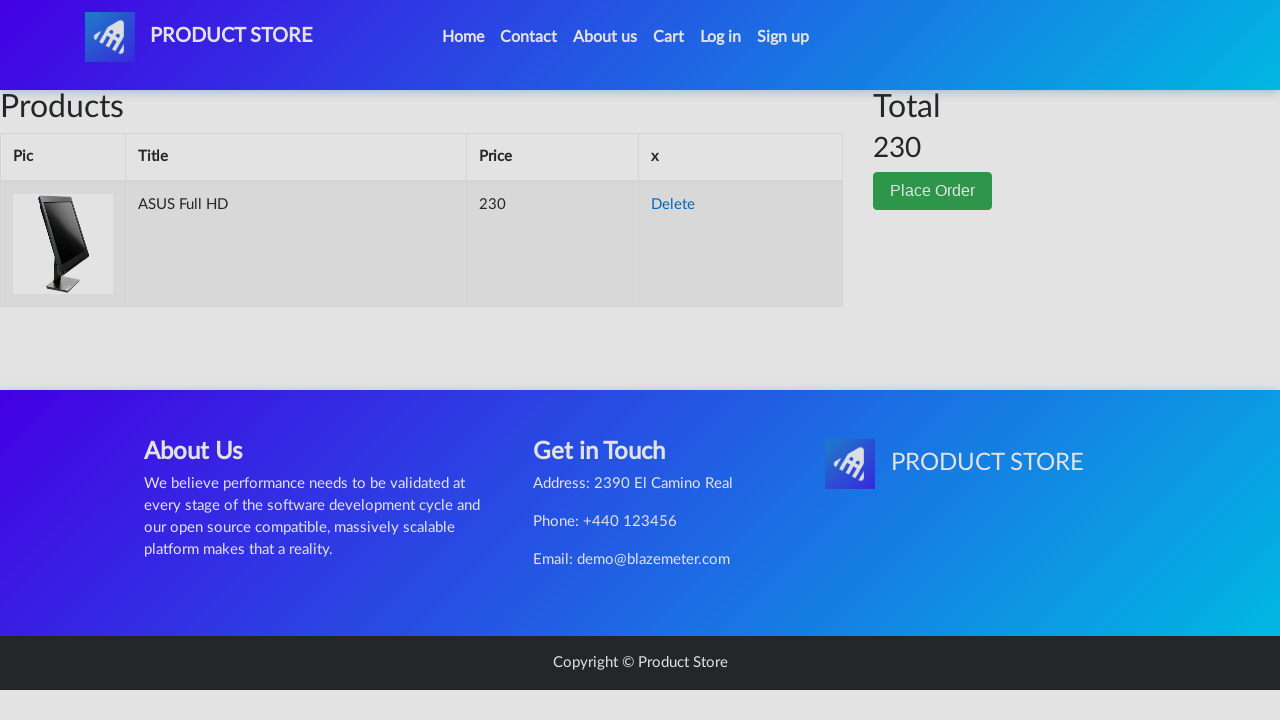

Filled in name field with 'Fernando' on input[id="name"]
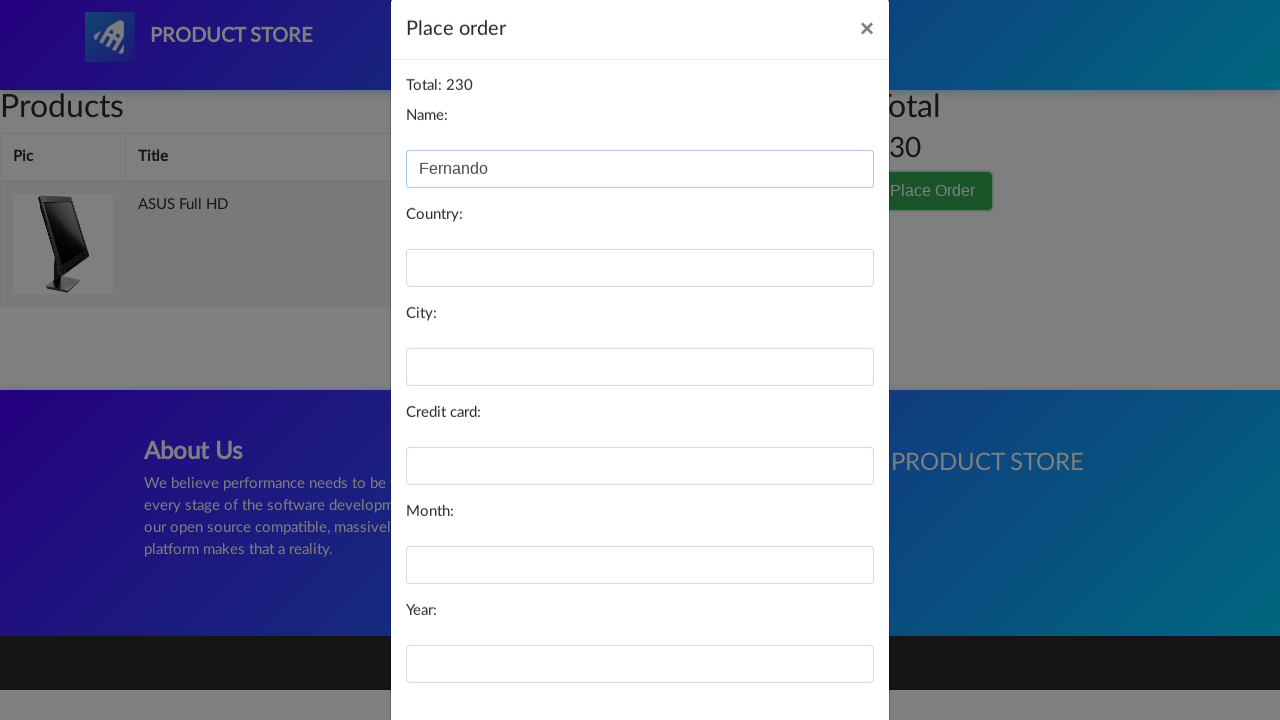

Filled in country field with 'Mexico' on input[id="country"]
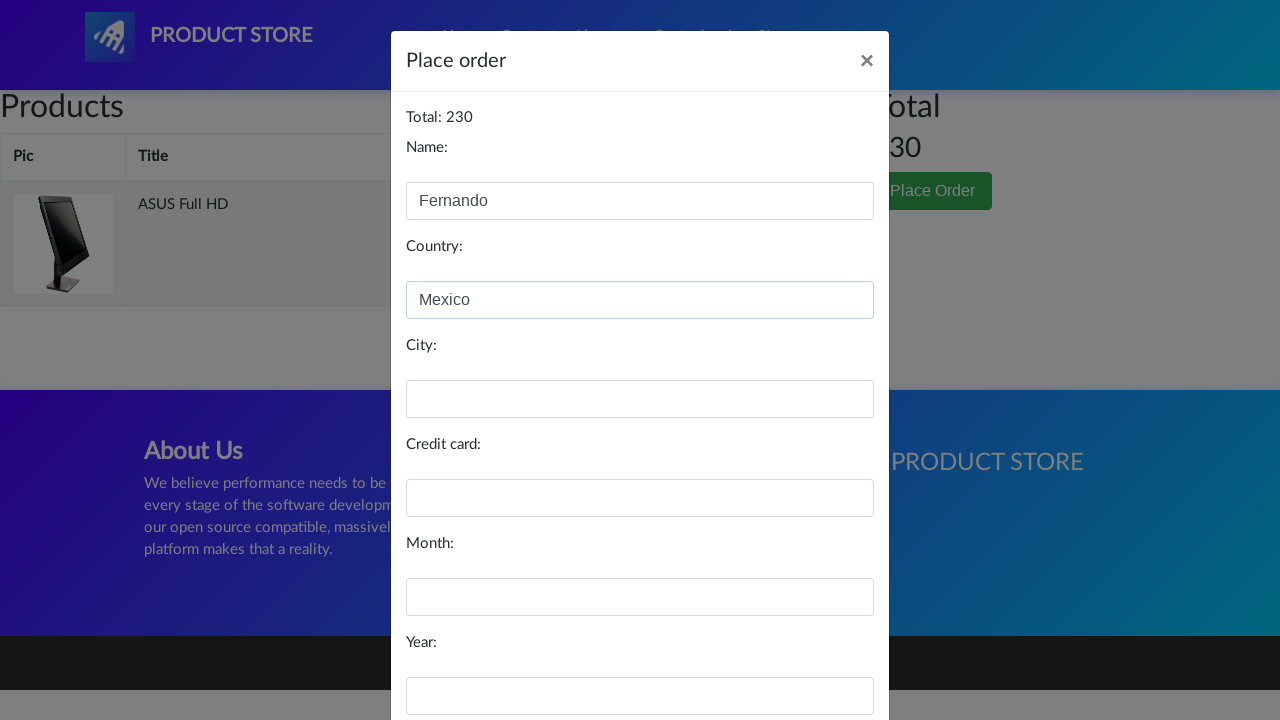

Filled in city field with 'Xalapa' on input[id="city"]
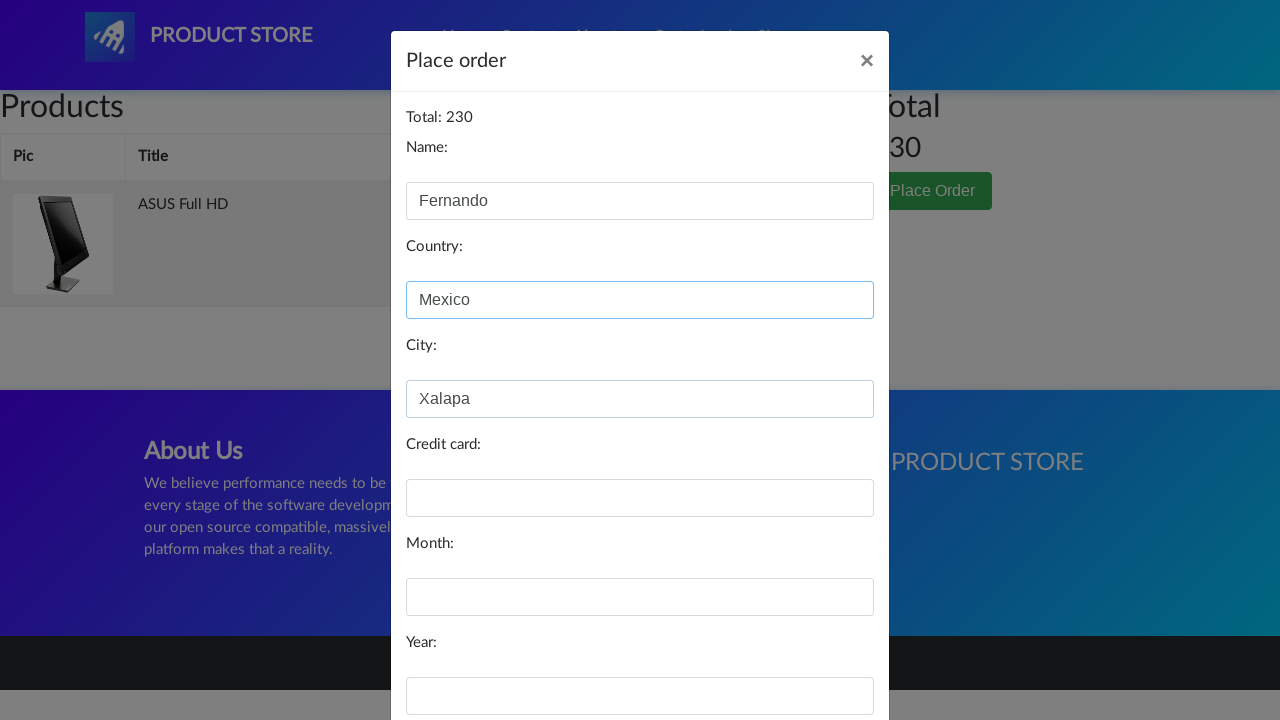

Filled in credit card field on input[id="card"]
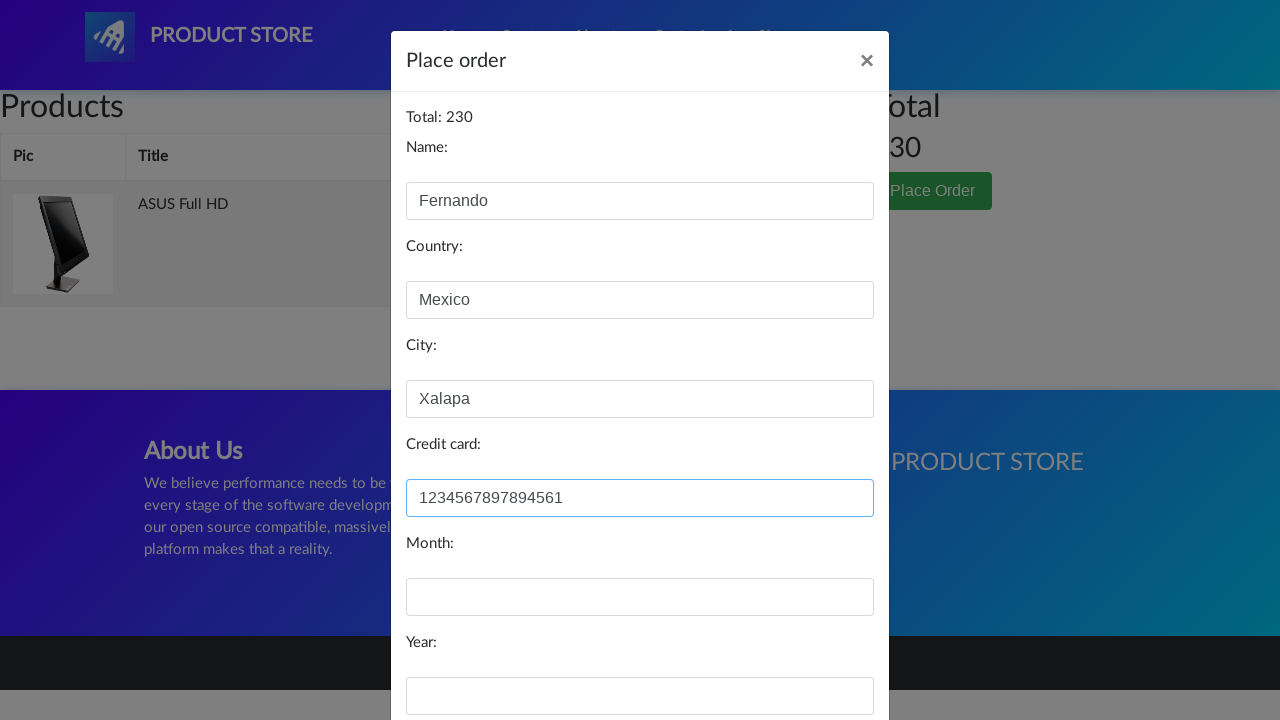

Filled in card expiration month with '01' on input[id="month"]
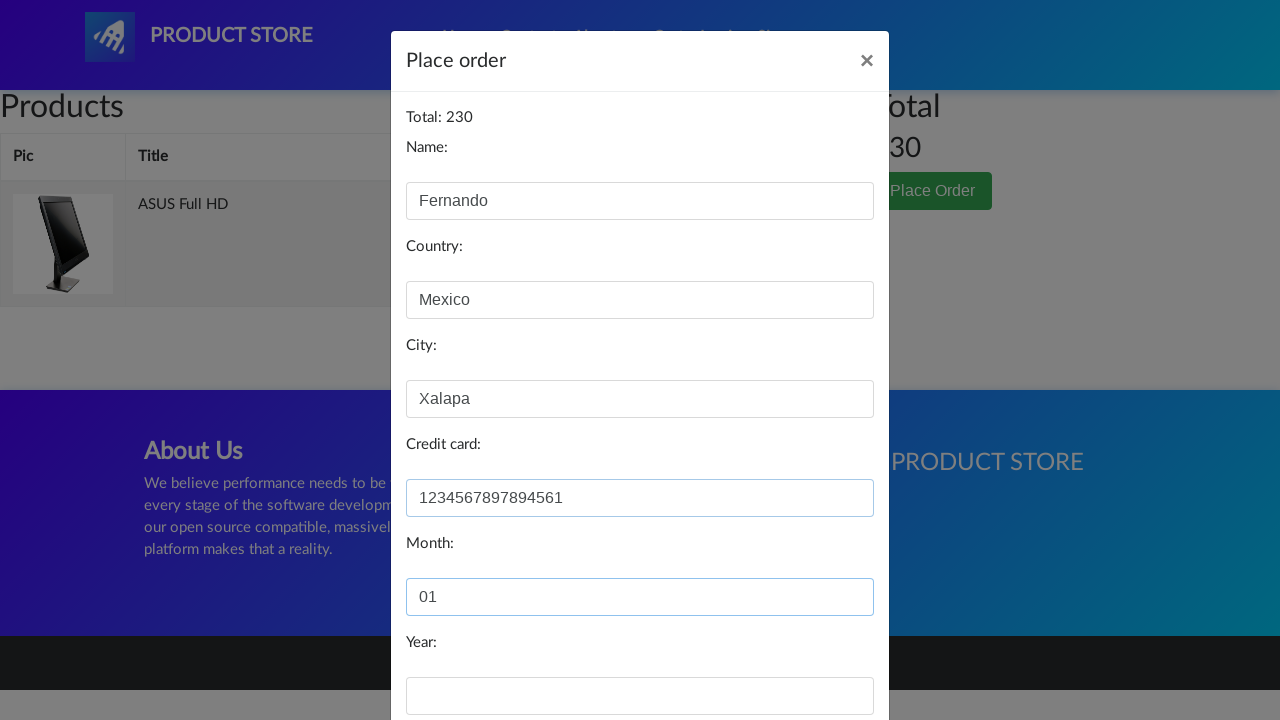

Filled in card expiration year with '26' on input[id="year"]
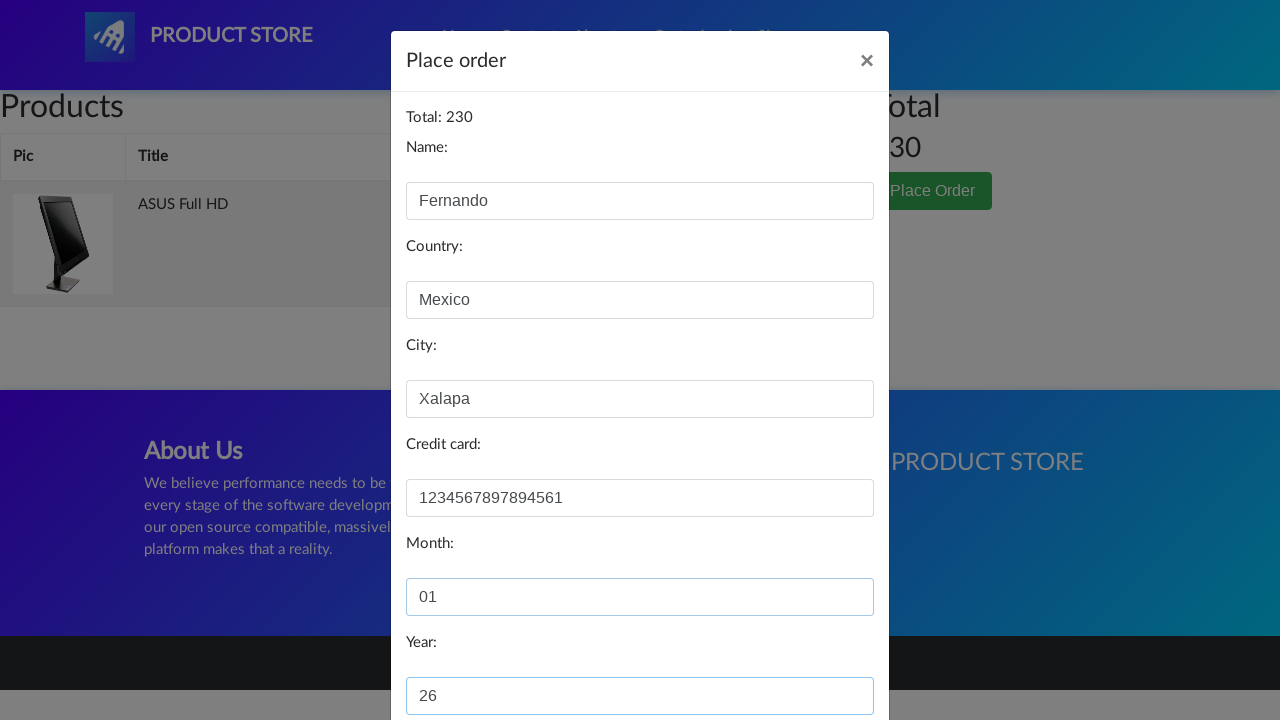

Clicked 'Purchase' button to complete the order at (823, 655) on internal:role=button[name="Purchase"i]
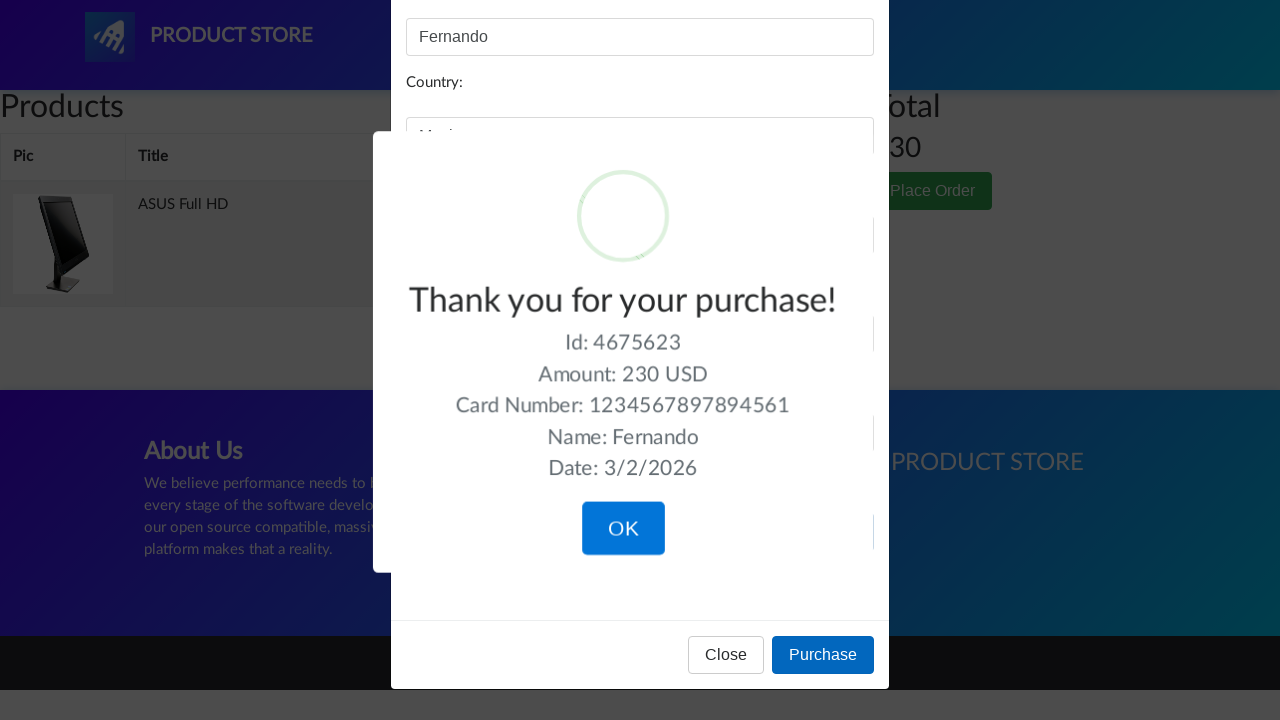

Purchase confirmation message displayed
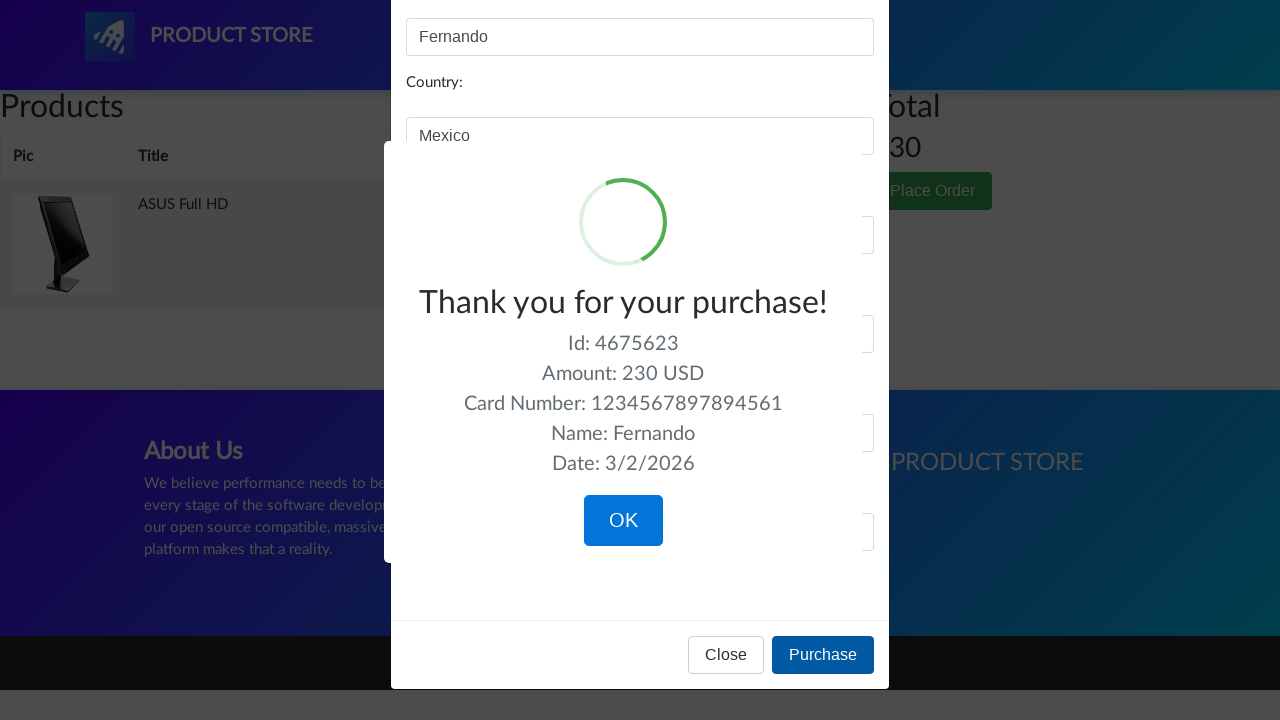

Clicked 'OK' button to close purchase confirmation dialog at (623, 521) on internal:role=button[name="OK"i]
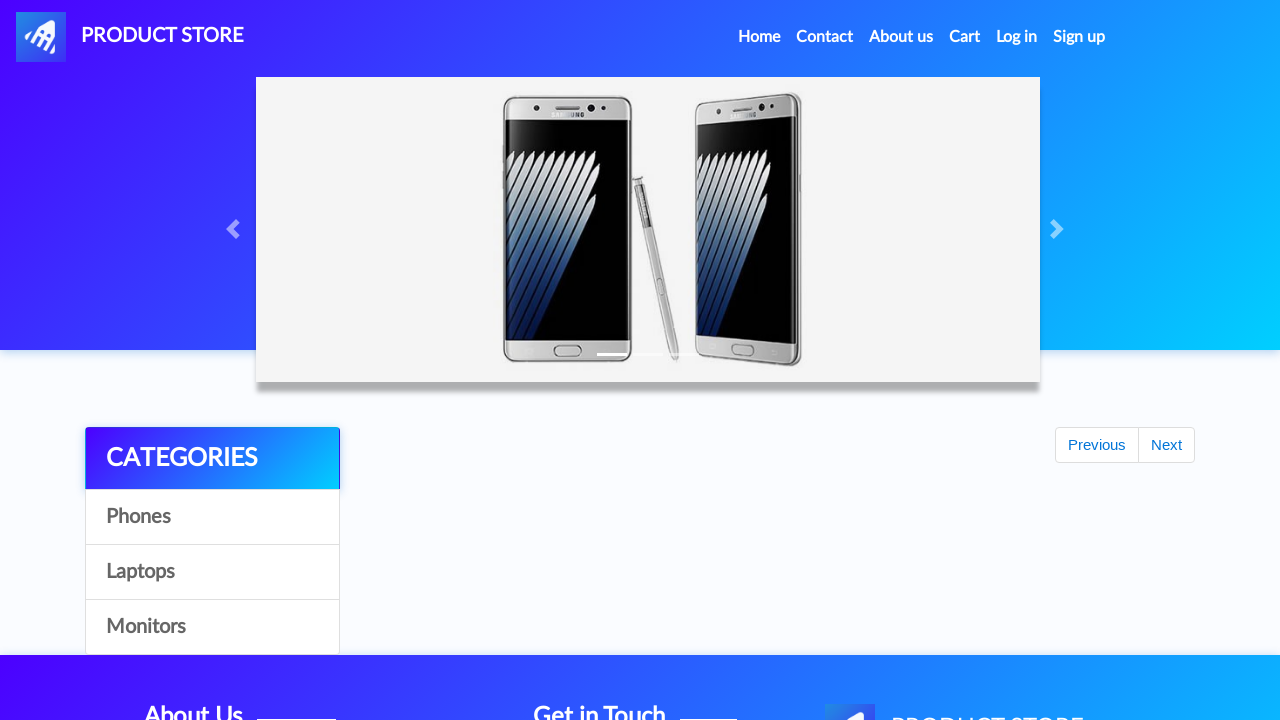

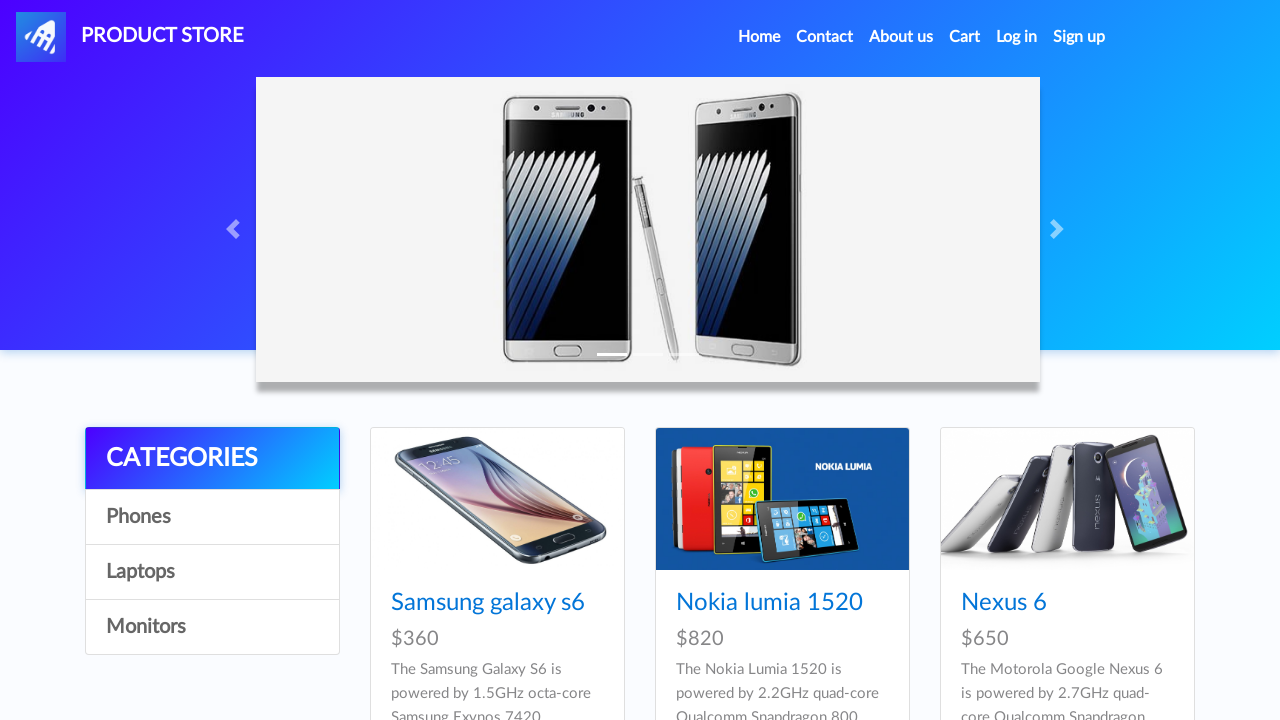